Tests JavaScript Alert dialog by clicking the alert button, verifying the alert text, and accepting the alert

Starting URL: https://the-internet.herokuapp.com/javascript_alerts

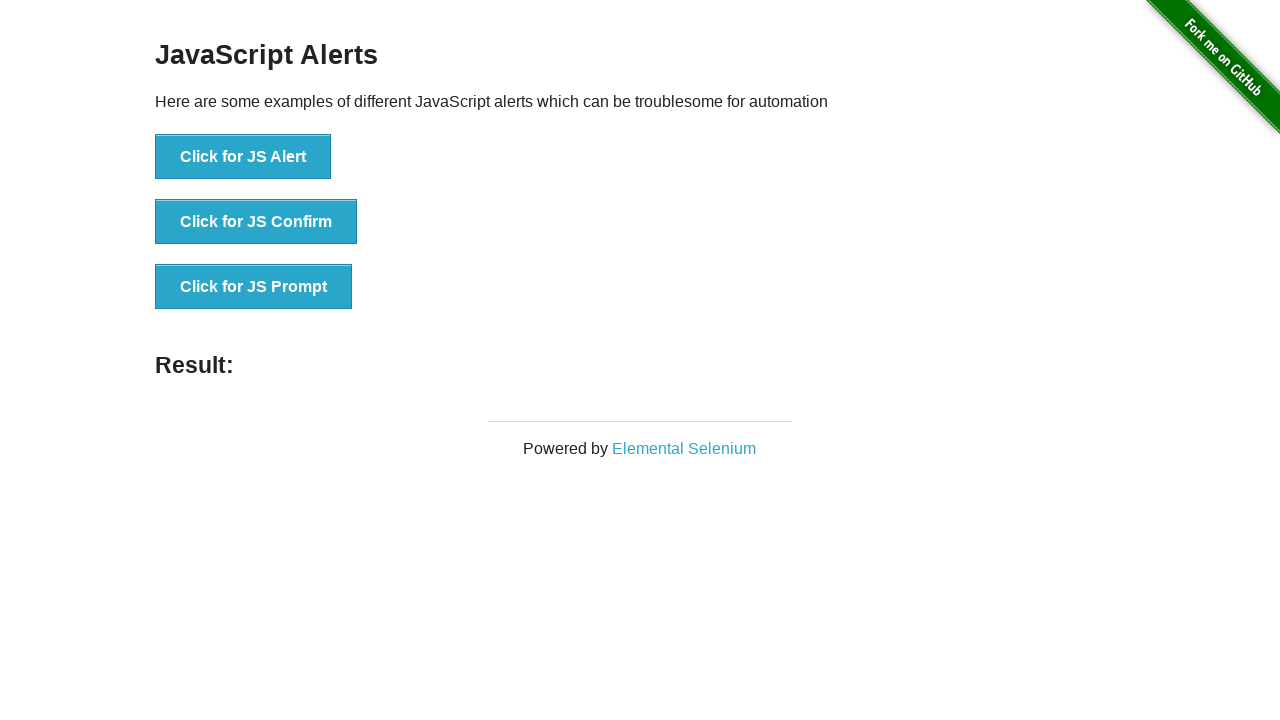

Clicked the JS Alert button at (243, 157) on xpath=//*[text()='Click for JS Alert']
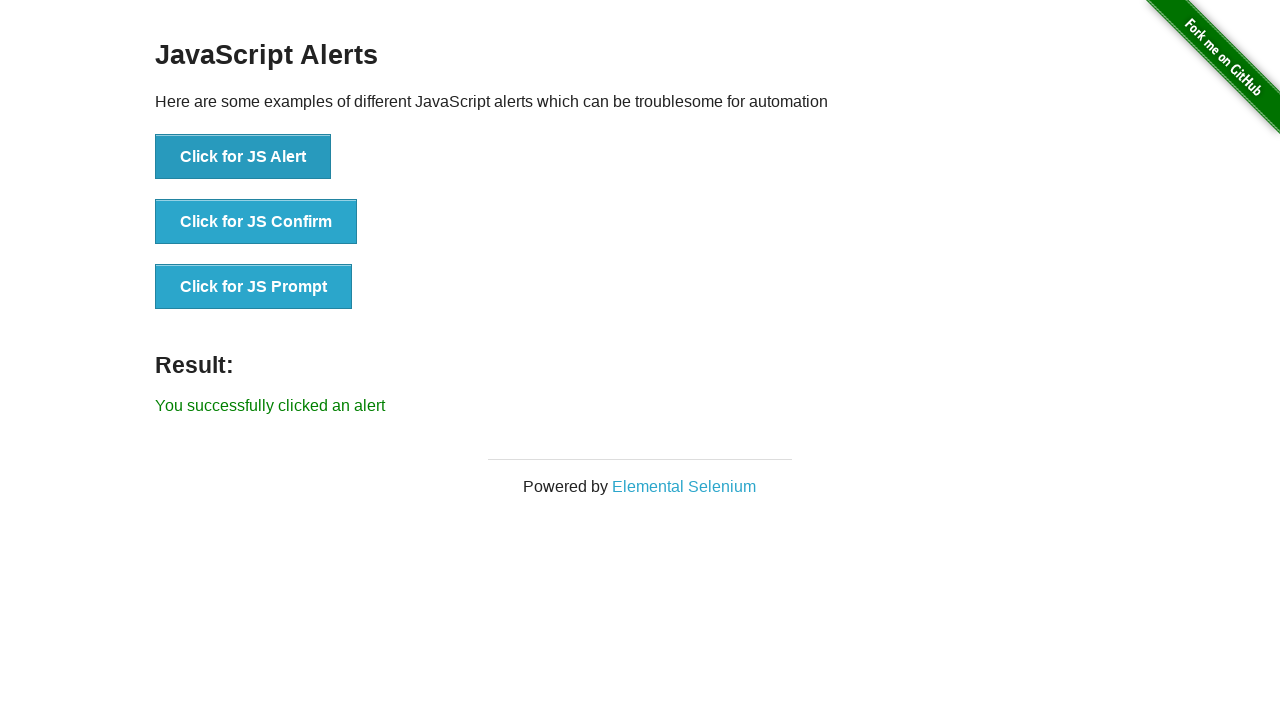

Clicked JS Alert button and dialog handler registered at (243, 157) on xpath=//*[text()='Click for JS Alert']
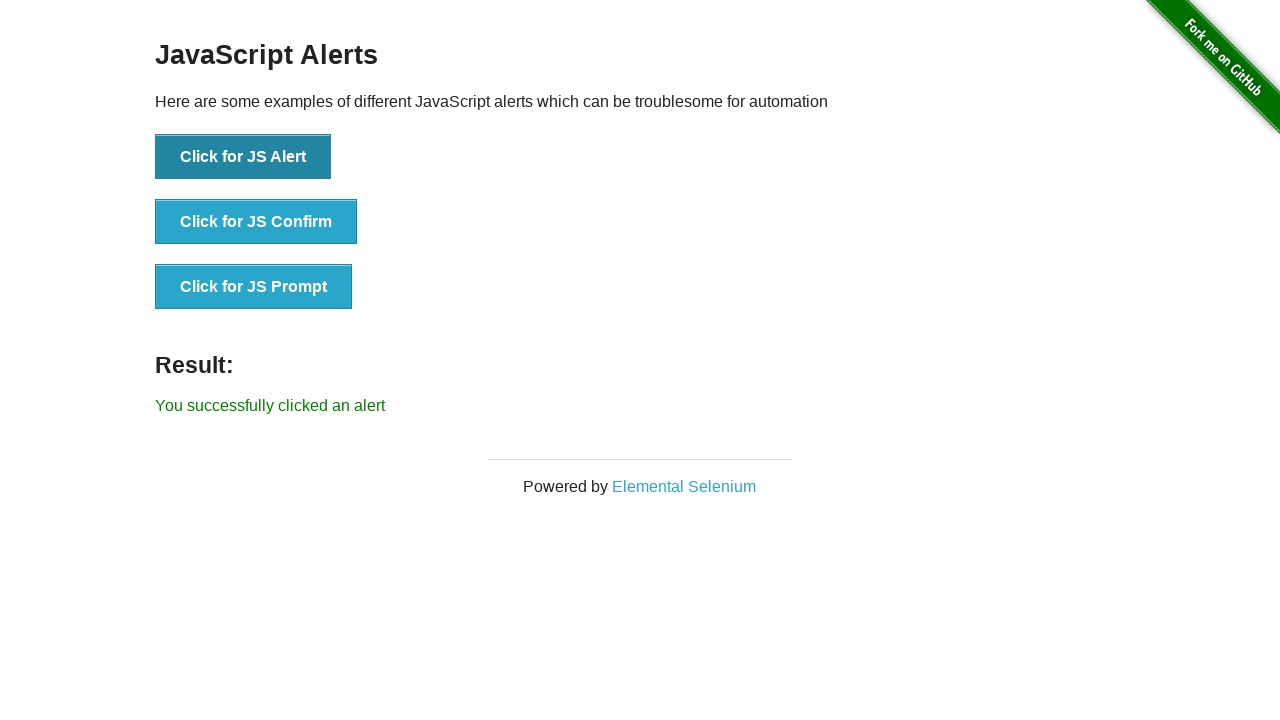

Clicked JS Alert button, verified alert text 'I am a JS Alert', and accepted the dialog at (243, 157) on xpath=//*[text()='Click for JS Alert']
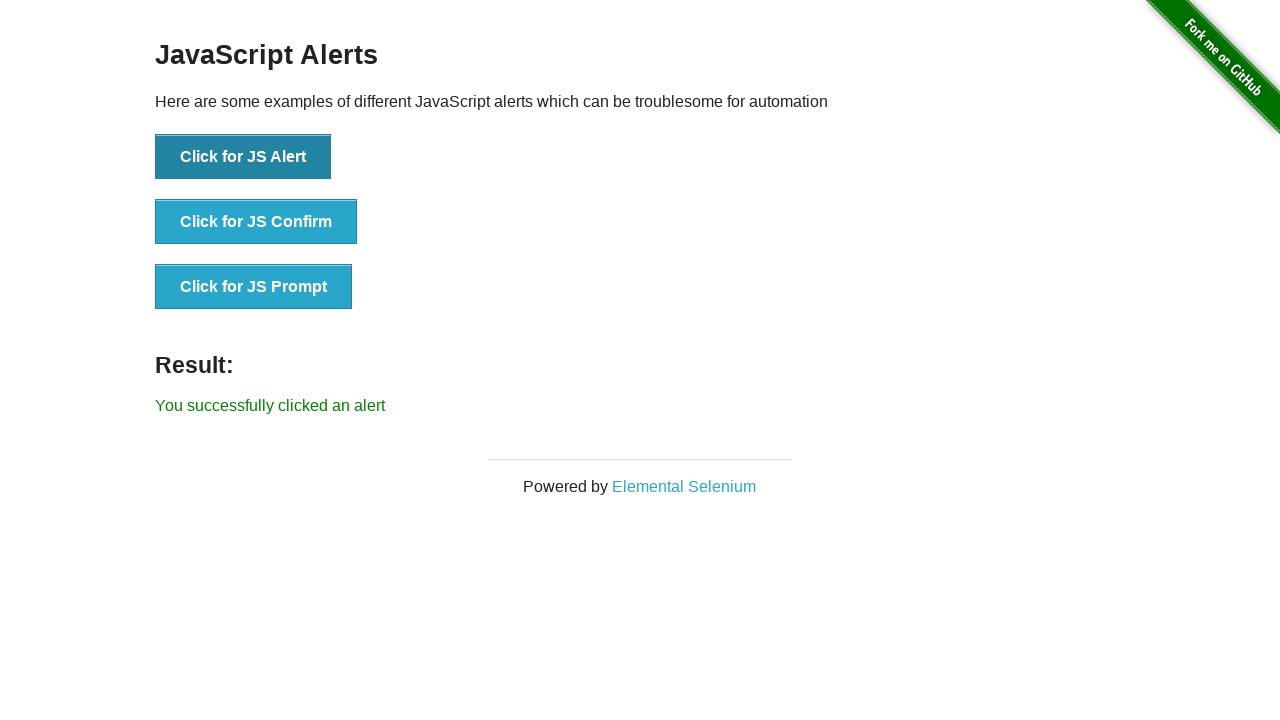

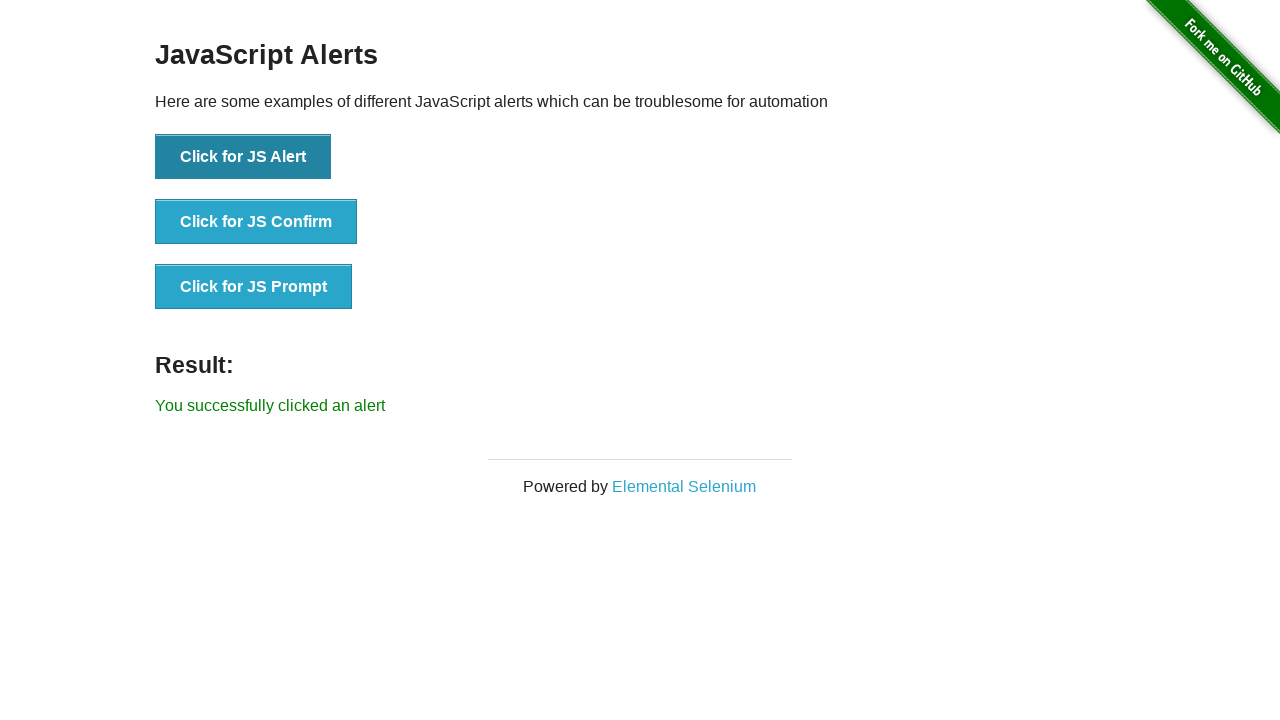